Tests sortable data tables by clicking on column headers to sort table data

Starting URL: https://the-internet.herokuapp.com/tables

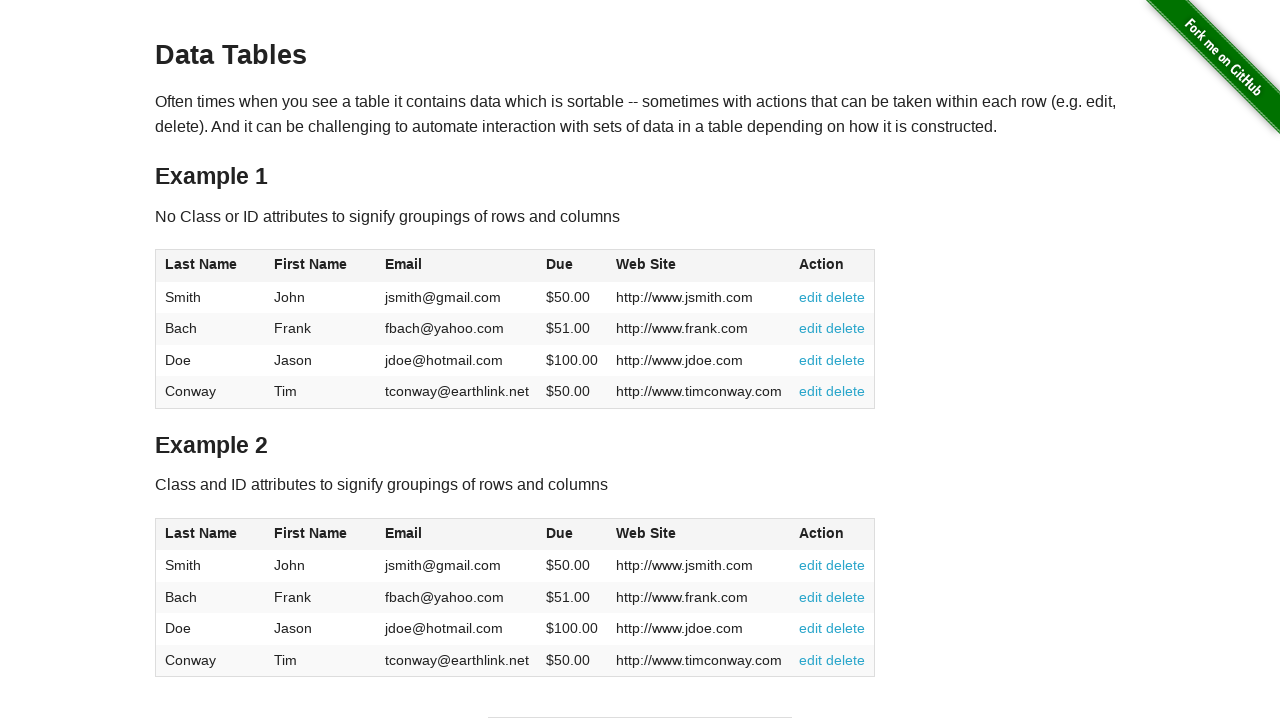

Tables loaded and #table1 selector is ready
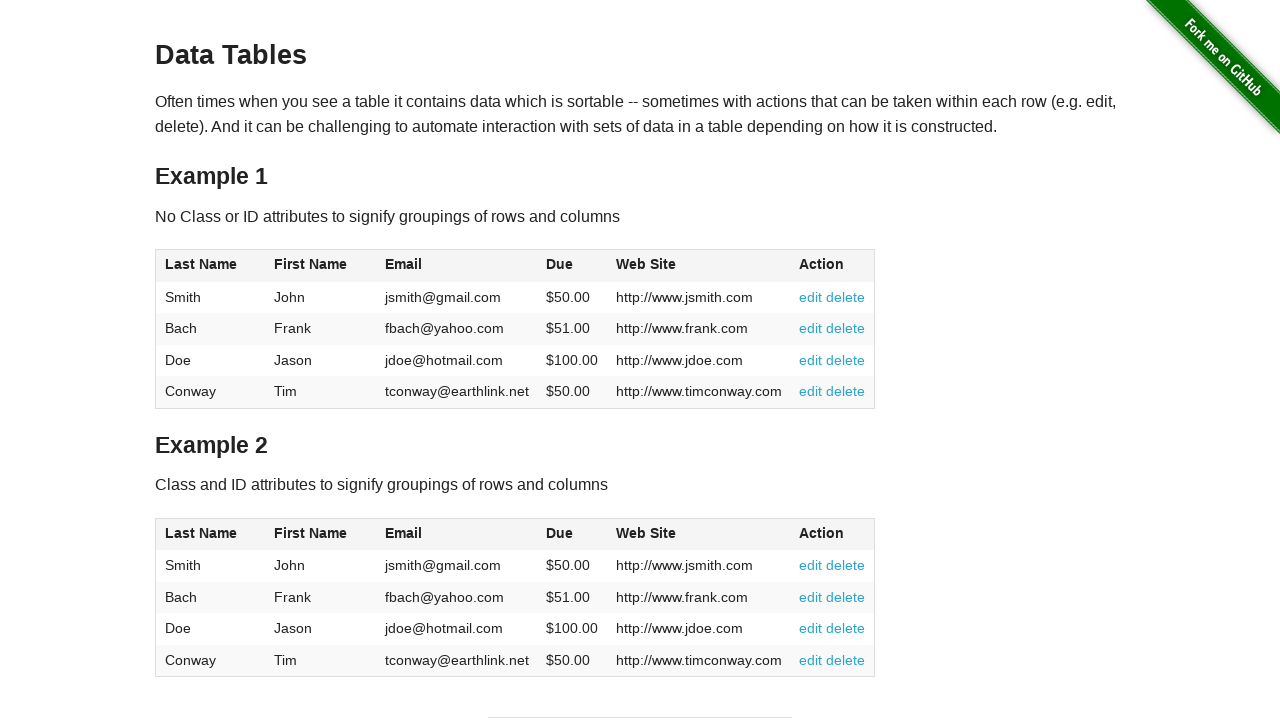

Clicked Last Name column header in Table 2 to sort at (210, 534) on #table2 thead tr th:nth-child(1)
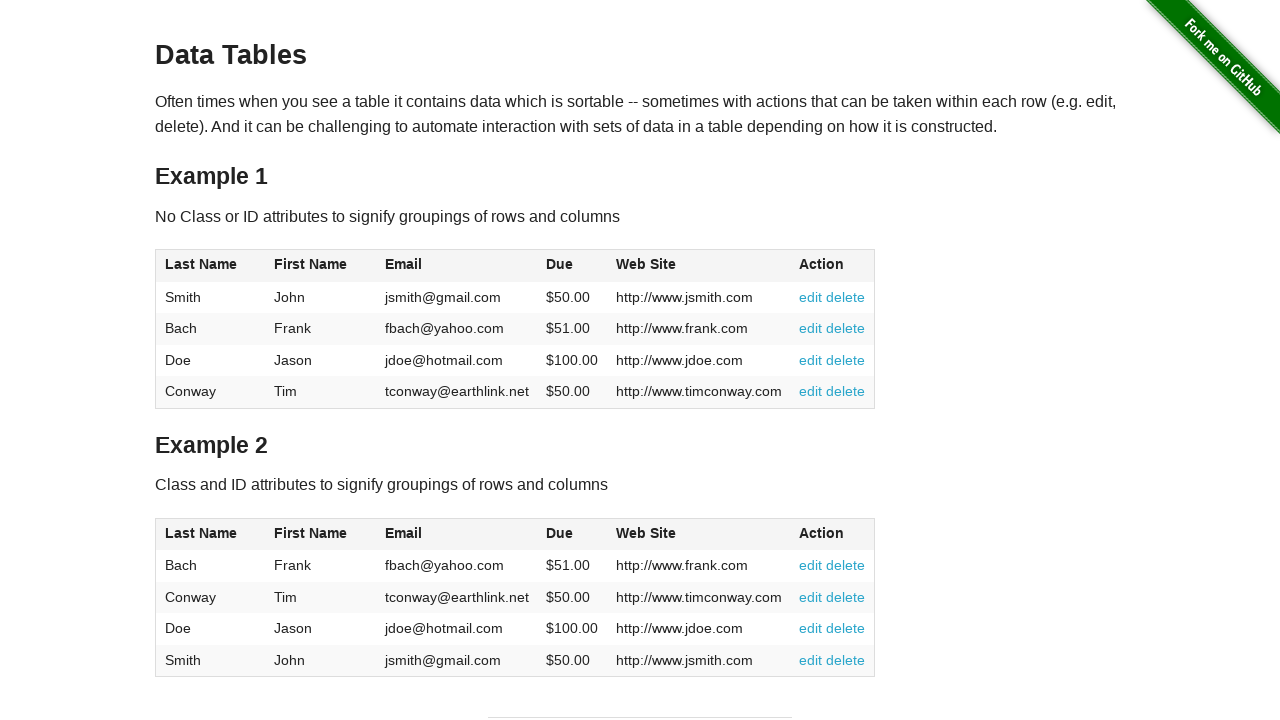

Waited for sort animation to complete
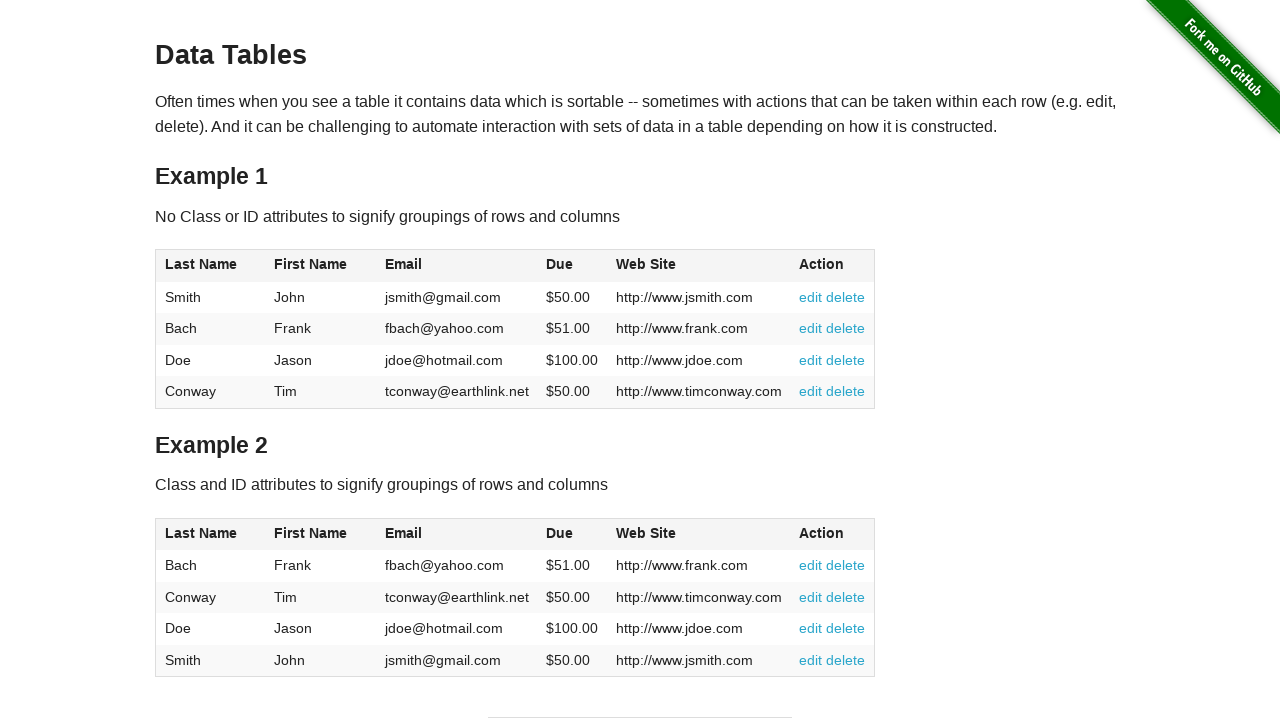

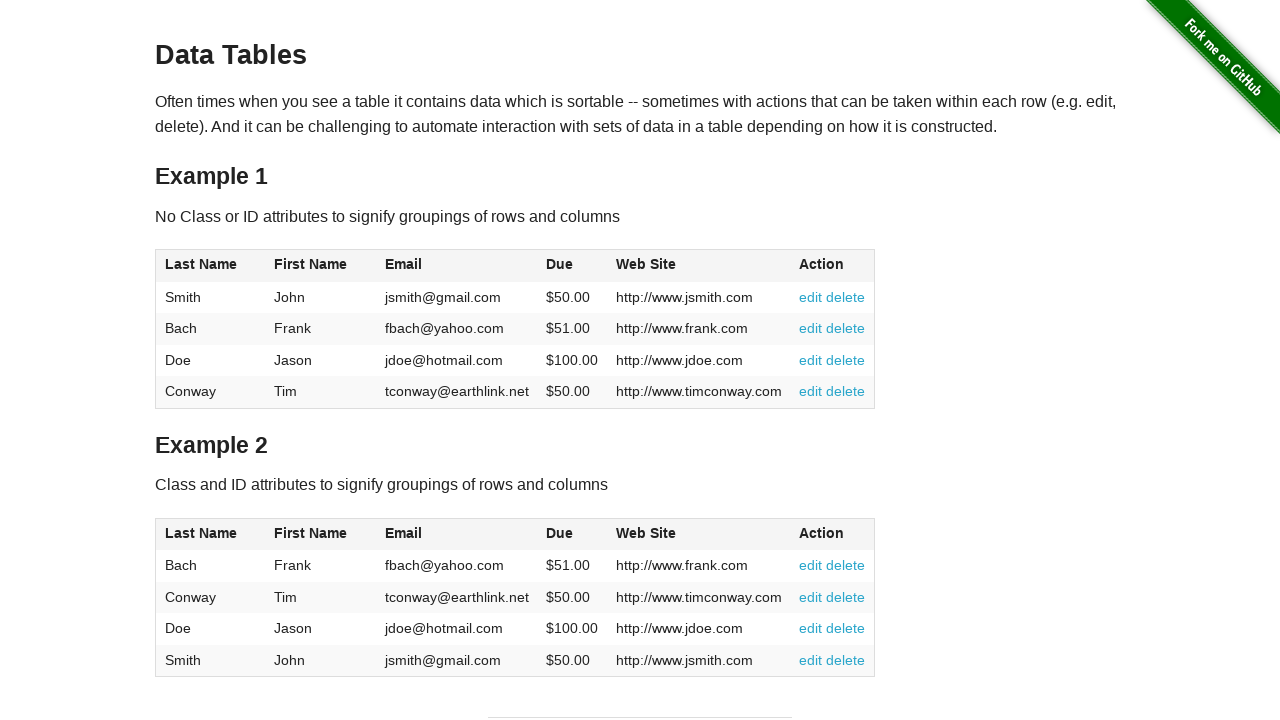